Waits for a price to reach $100, books it, then solves a mathematical problem by calculating a formula and submitting the answer

Starting URL: http://suninjuly.github.io/explicit_wait2.html

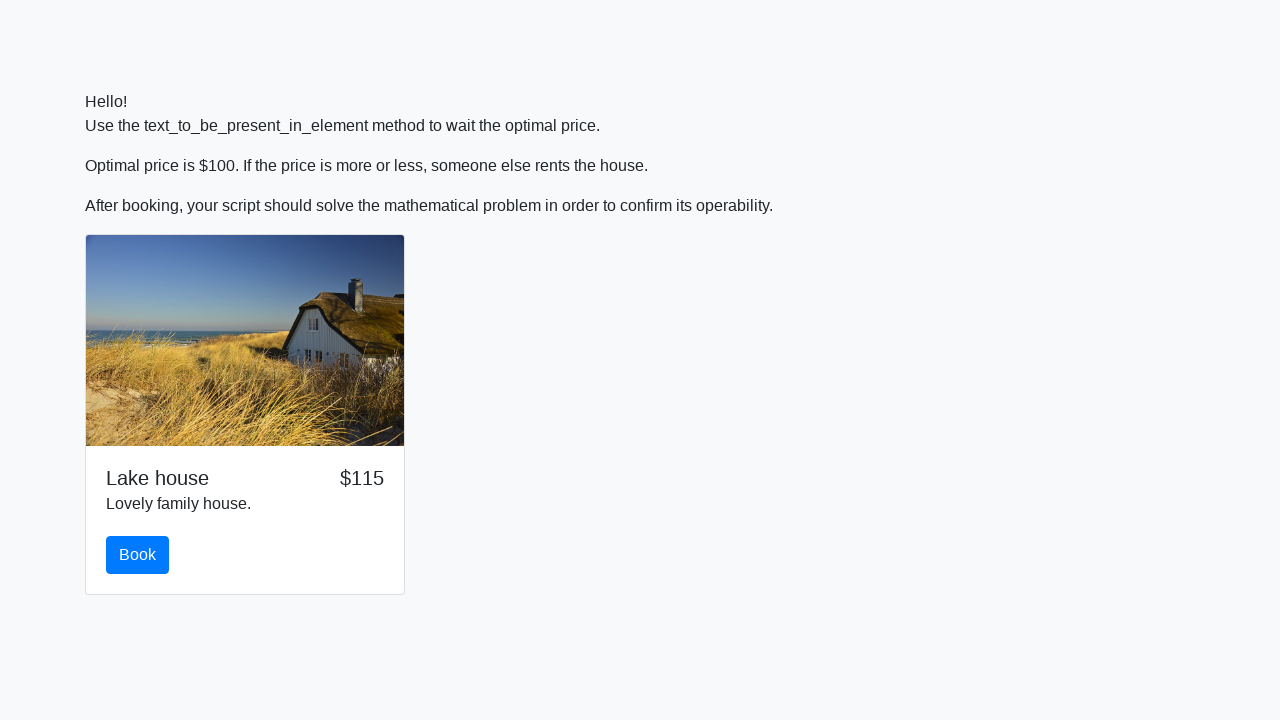

Waited for price to reach $100
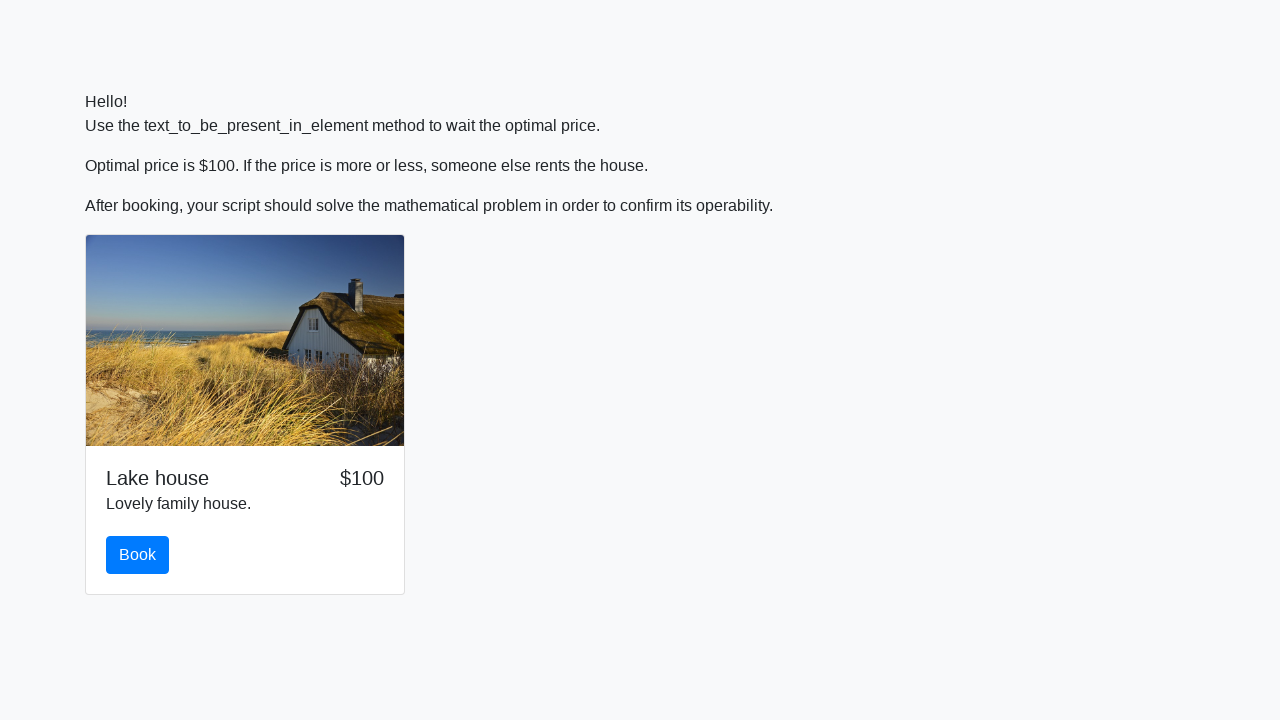

Clicked book button at (138, 555) on #book
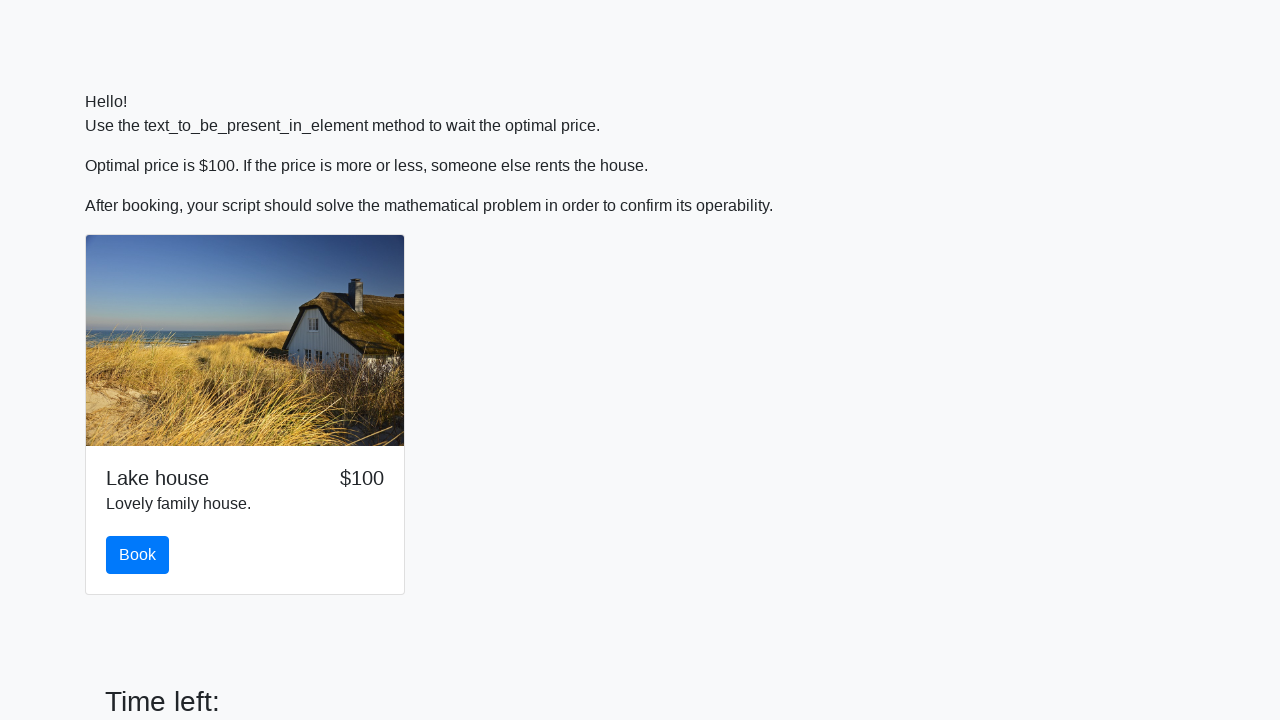

Retrieved input value for calculation: 681
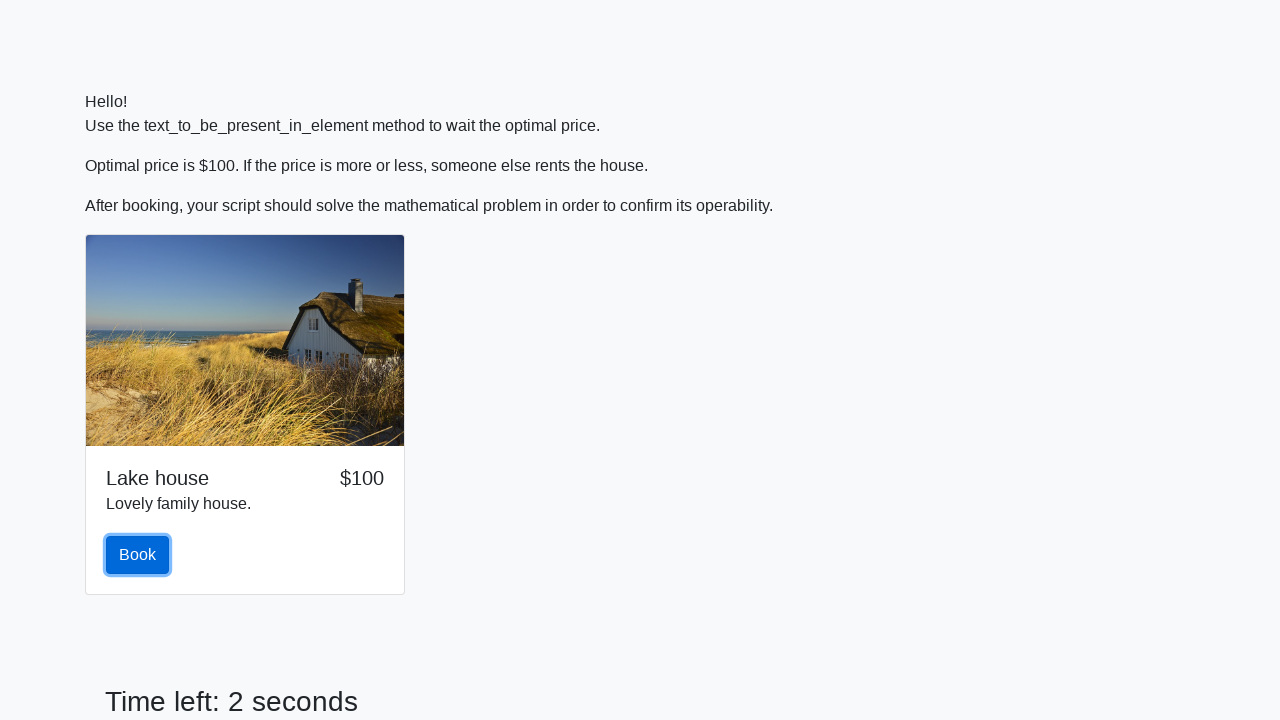

Calculated formula result: log(abs(12 * sin(681))) = 2.0748140266072554
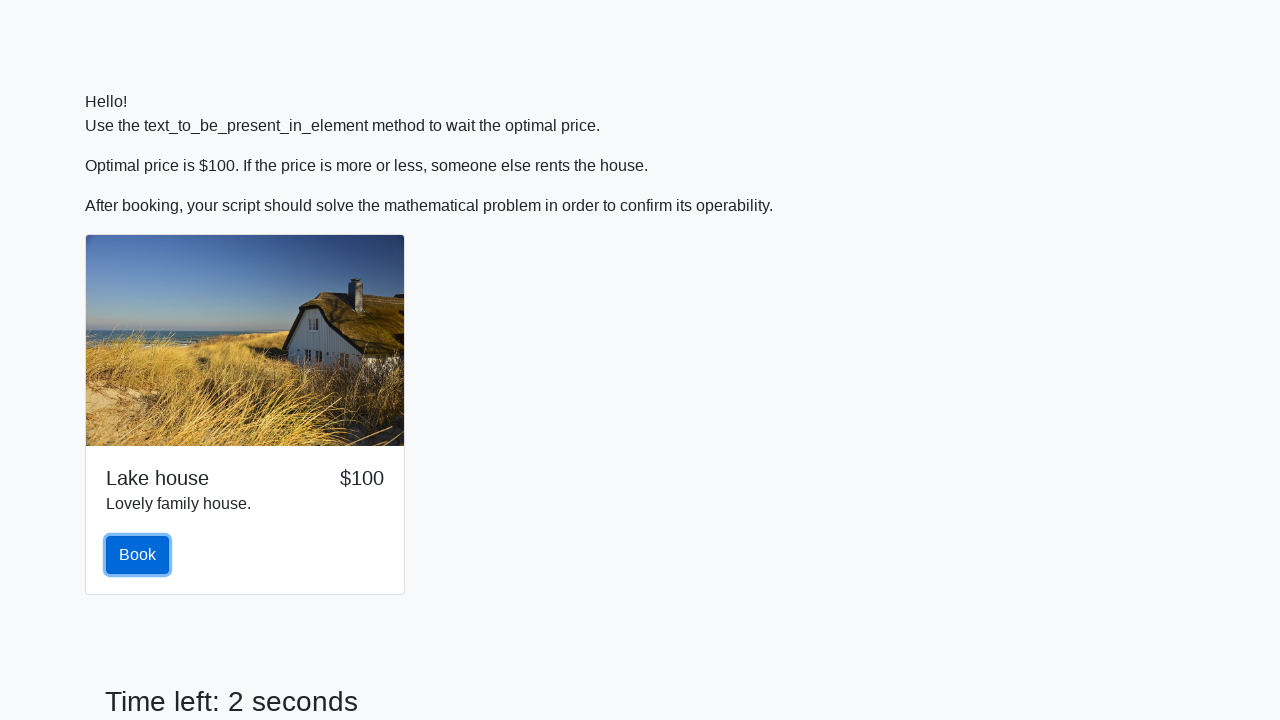

Filled answer field with calculated value: 2.0748140266072554 on #answer
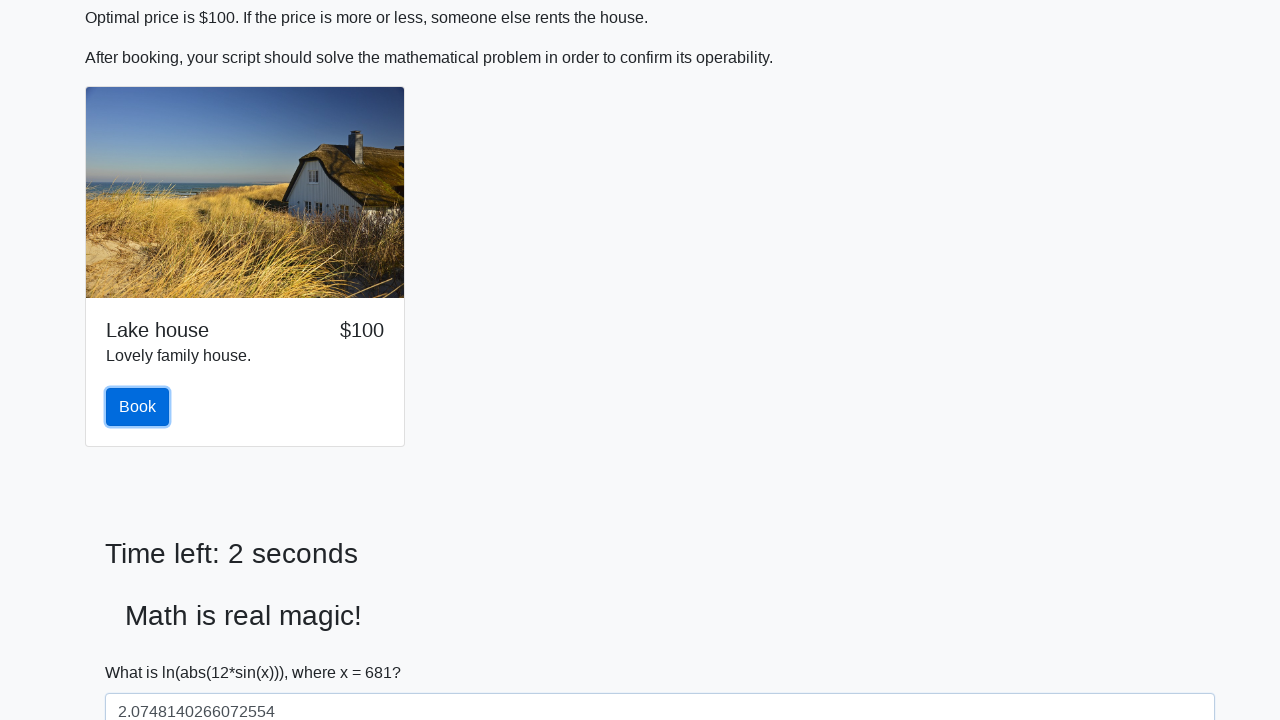

Clicked solve button to submit answer at (143, 651) on #solve
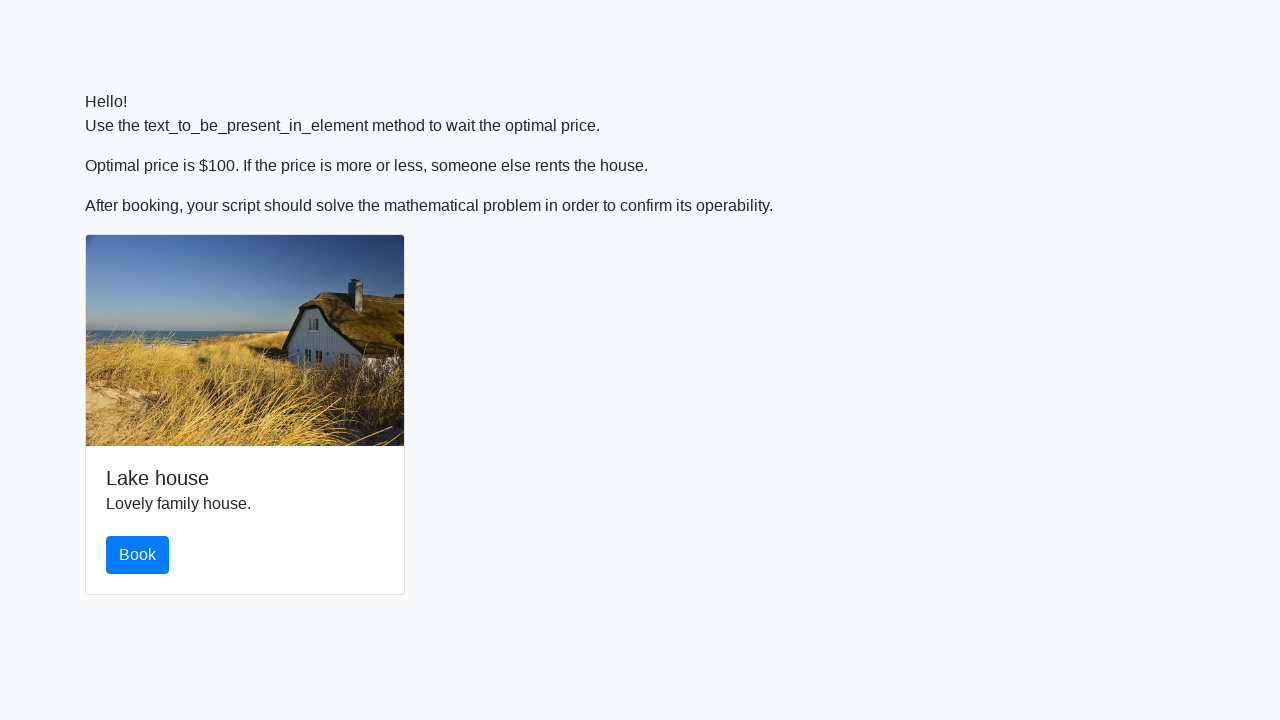

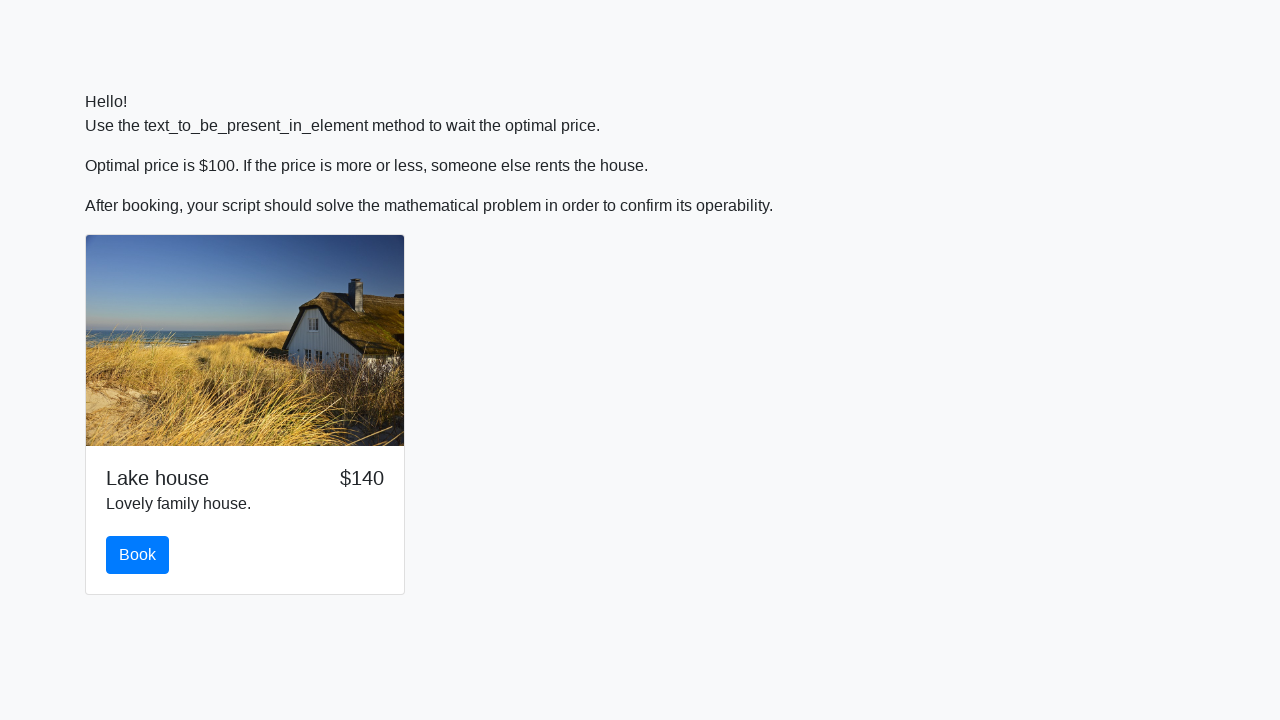